Tests alert handling functionality by interacting with different types of JavaScript alerts including simple alerts, confirm dialogs, and prompt dialogs with text input

Starting URL: https://demo.automationtesting.in/WebTable.html

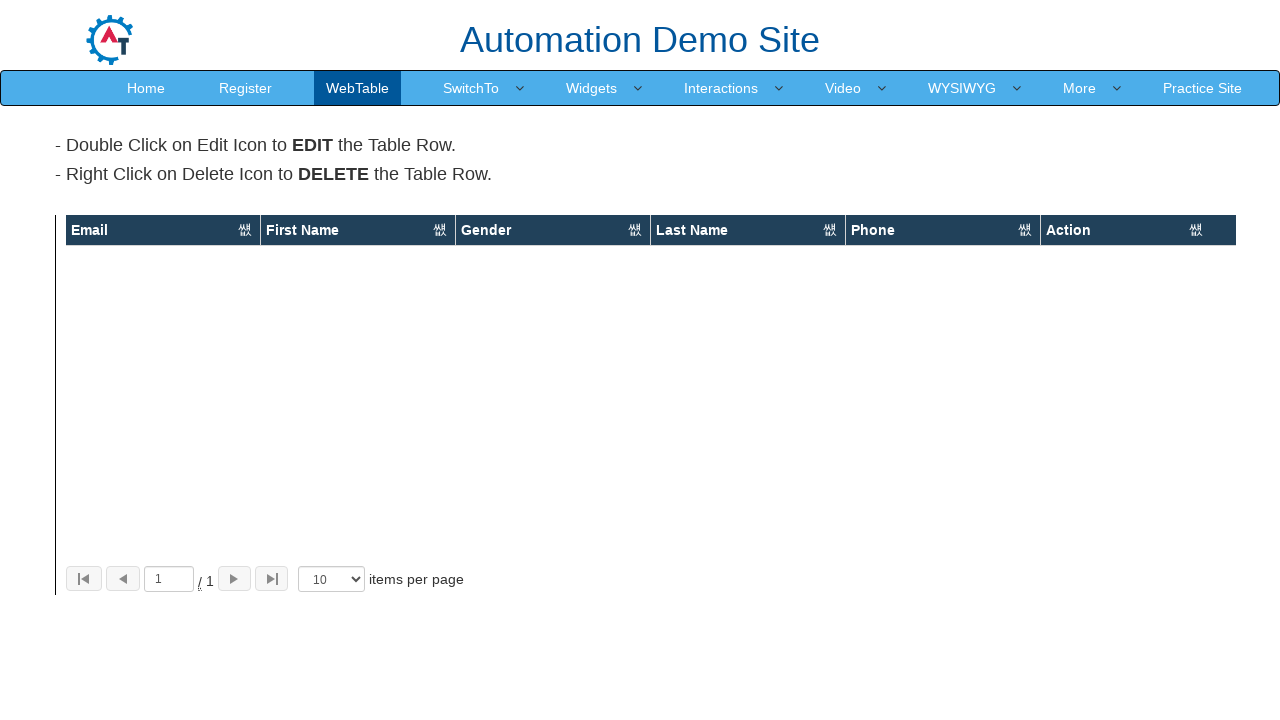

Clicked on SwitchTo navigation link at (471, 88) on xpath=//a[text()='SwitchTo']
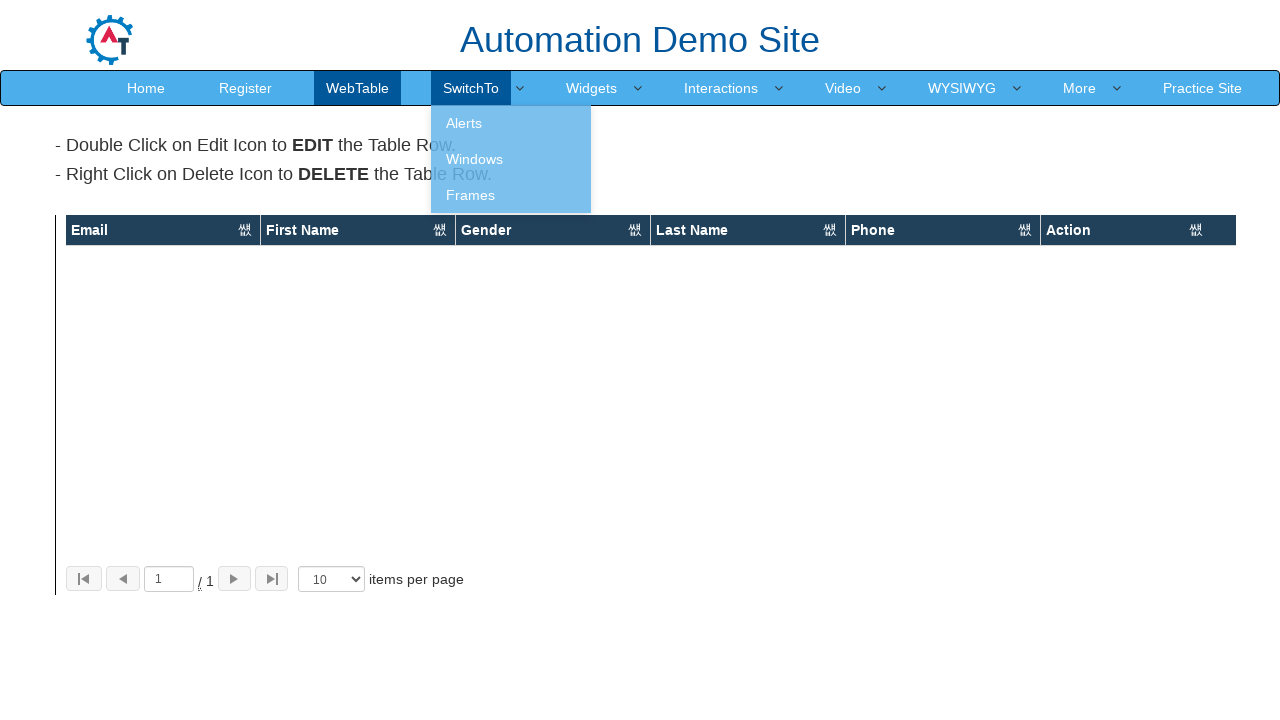

Clicked on Alerts submenu at (511, 123) on xpath=//a[text()='Alerts']
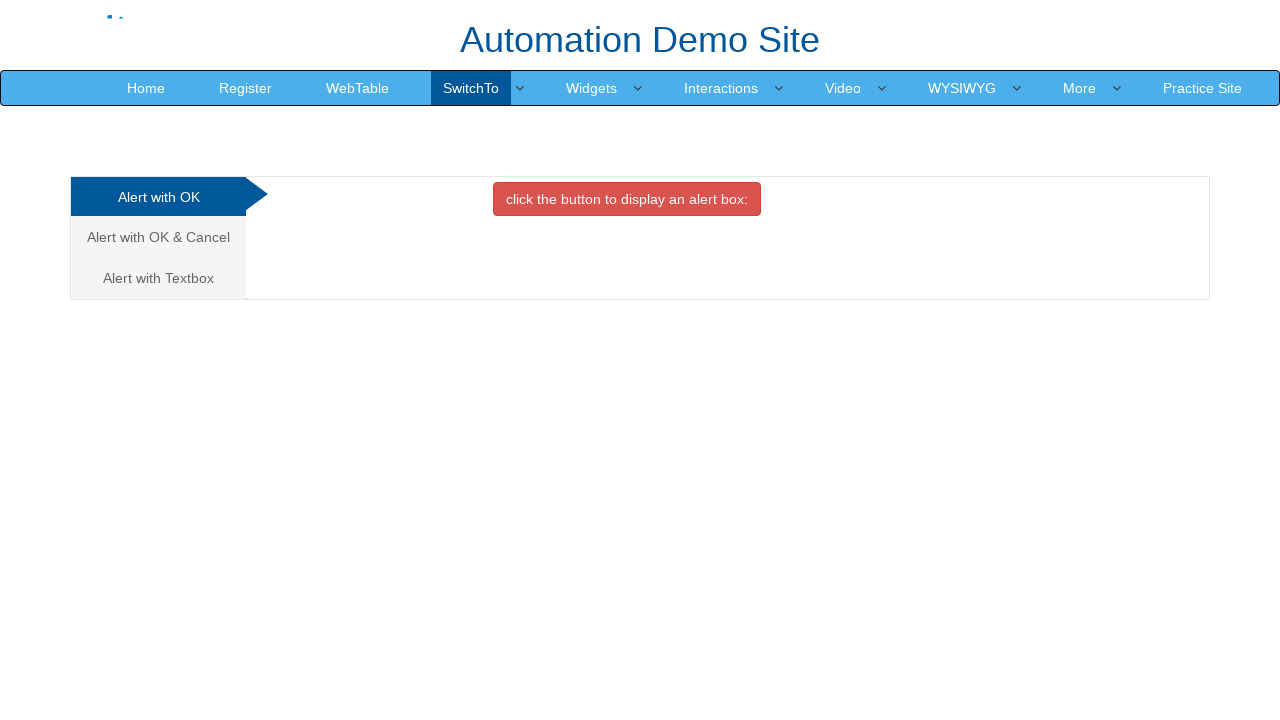

Clicked button to trigger simple alert at (627, 199) on xpath=//button[contains(@class, 'btn-danger')]
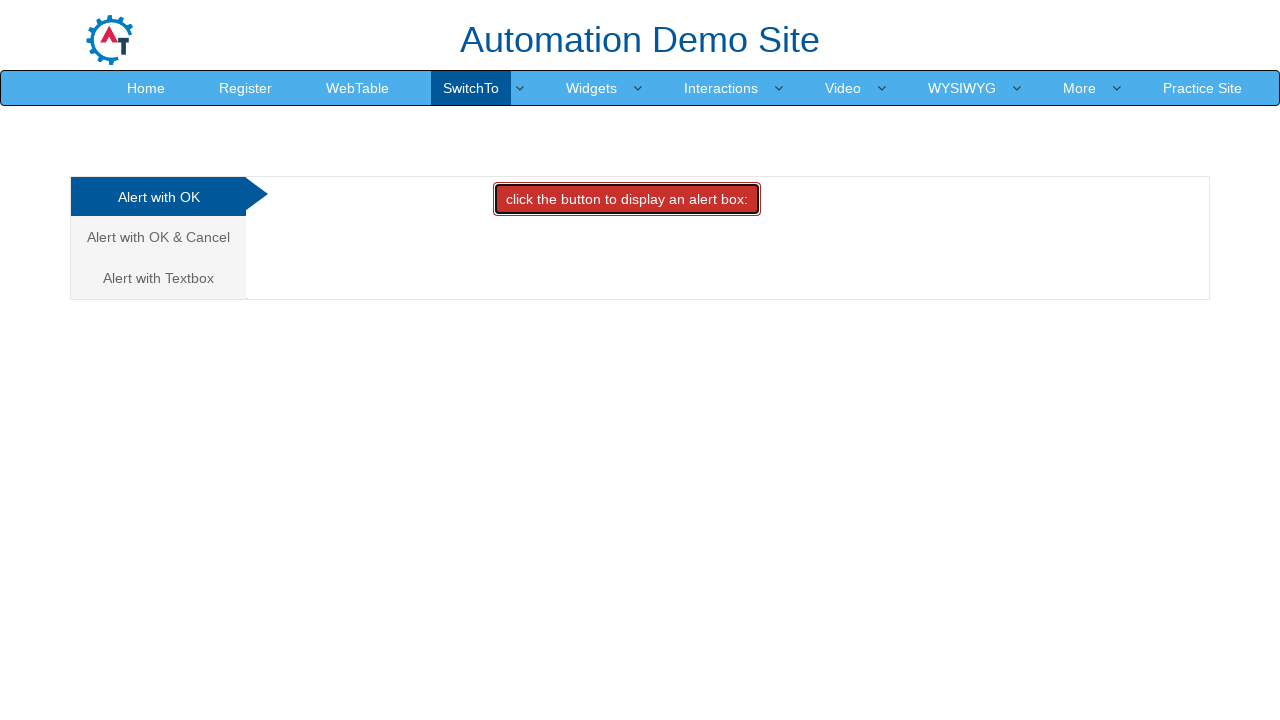

Accepted simple alert dialog
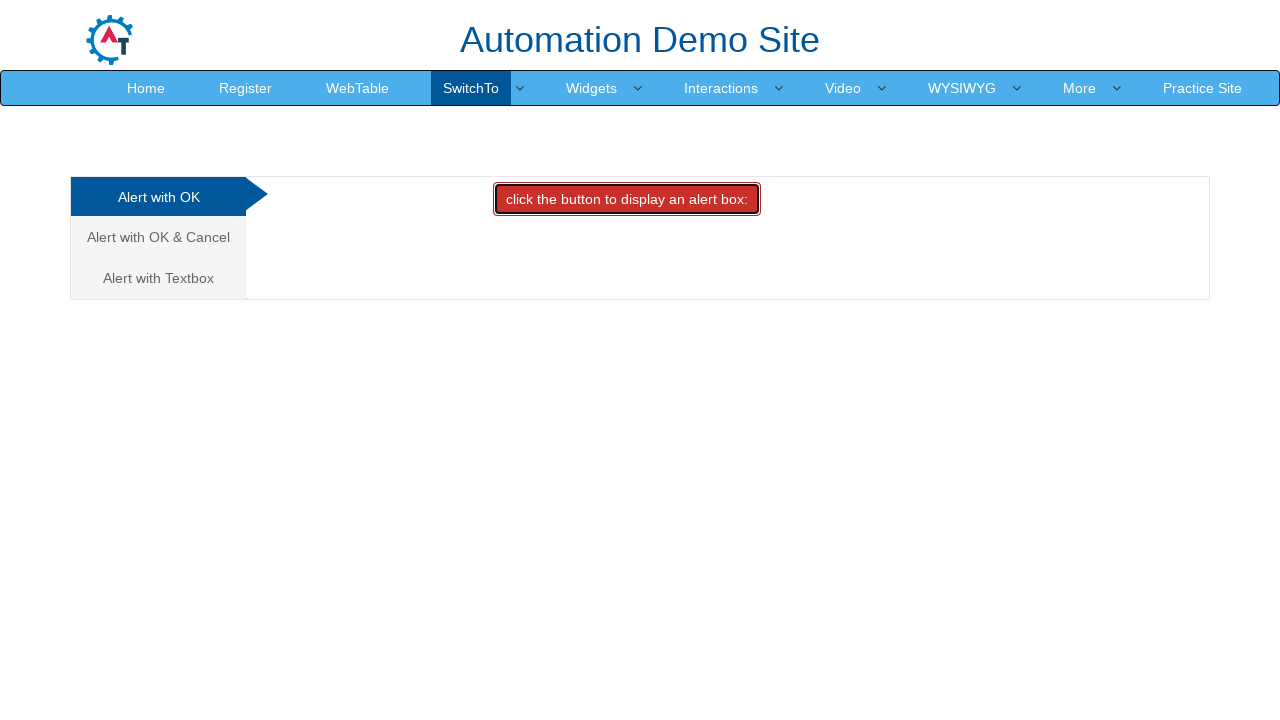

Captured current URL for new tab navigation
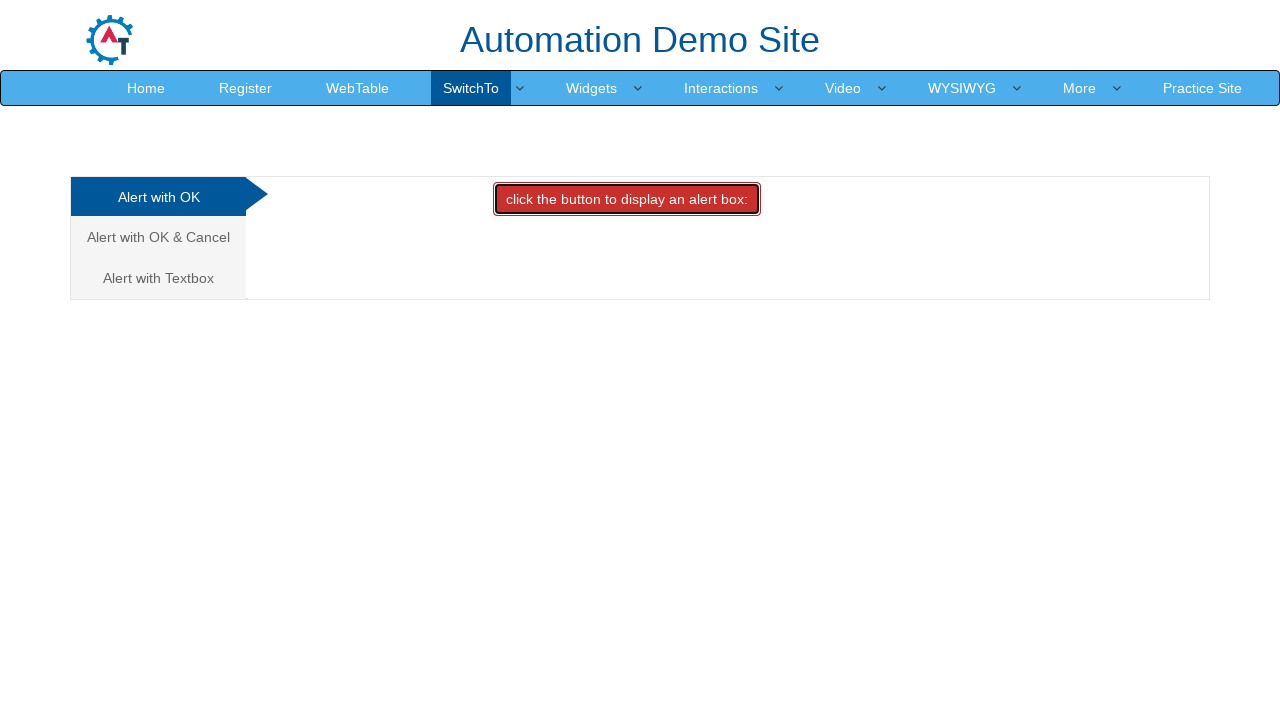

Opened new browser tab/page
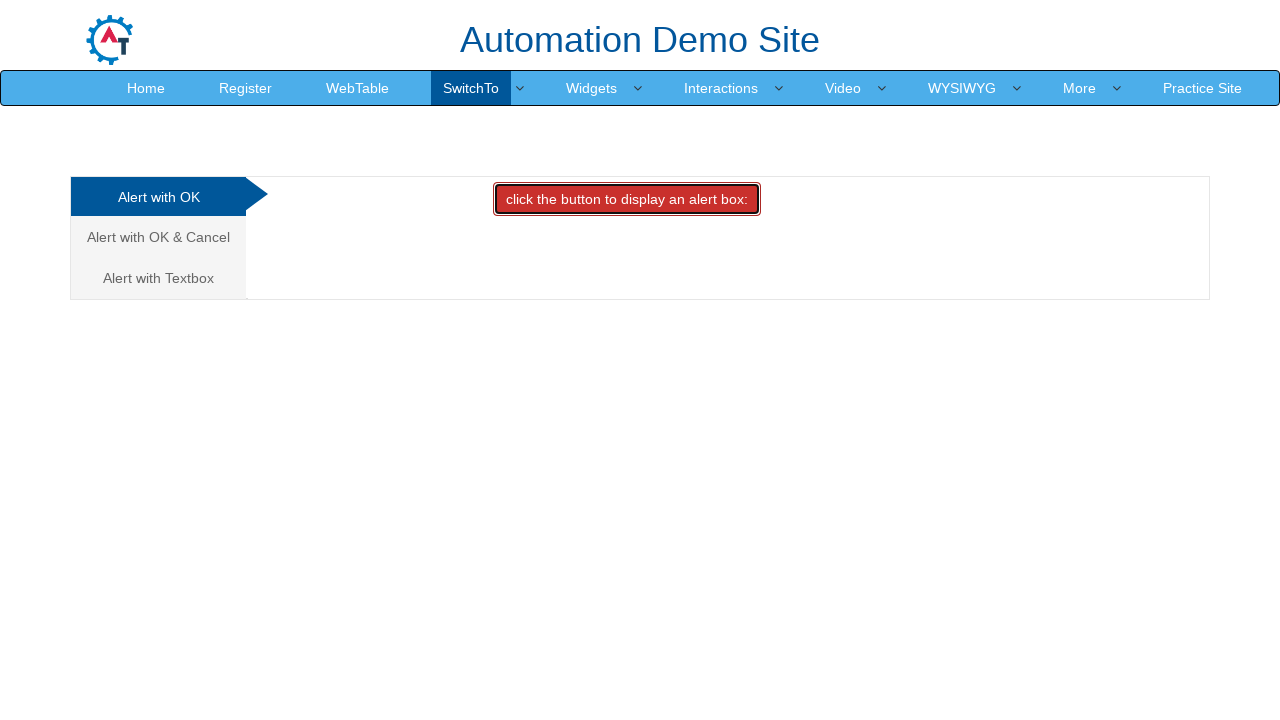

Navigated new page to alerts section URL
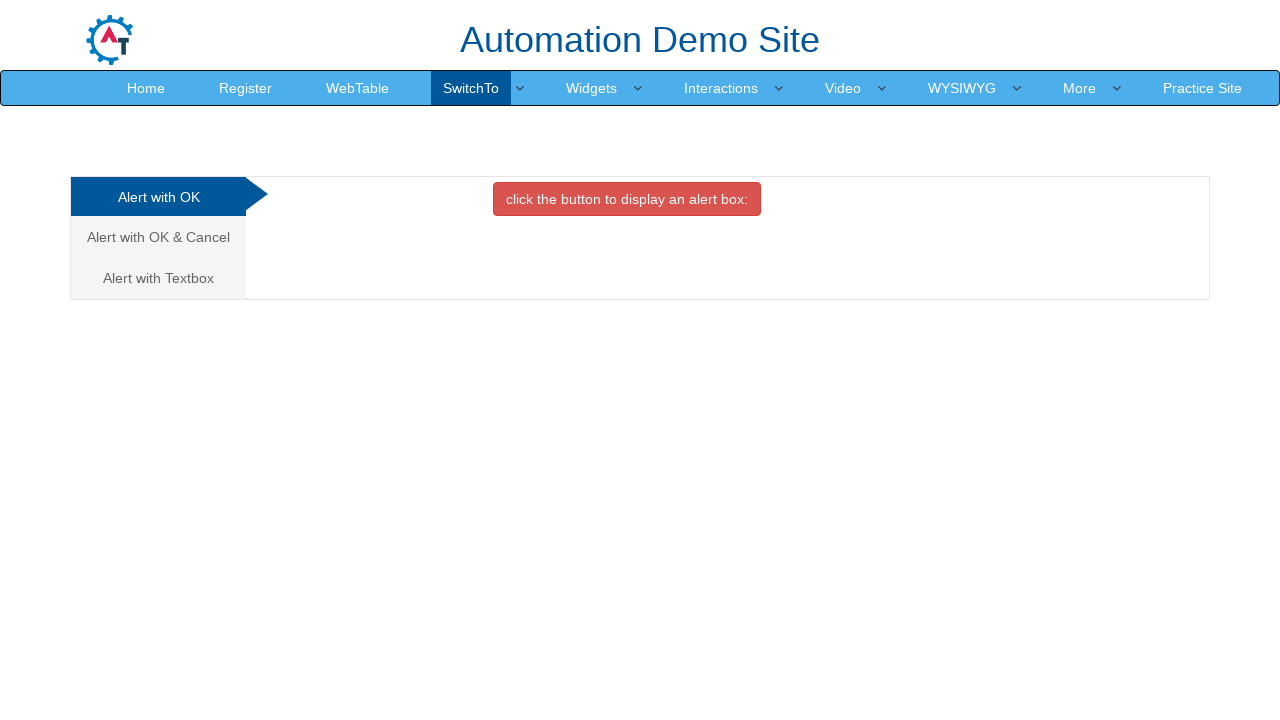

Clicked on Alert with OK & Cancel option at (158, 237) on xpath=//a[text()='Alert with OK & Cancel ']
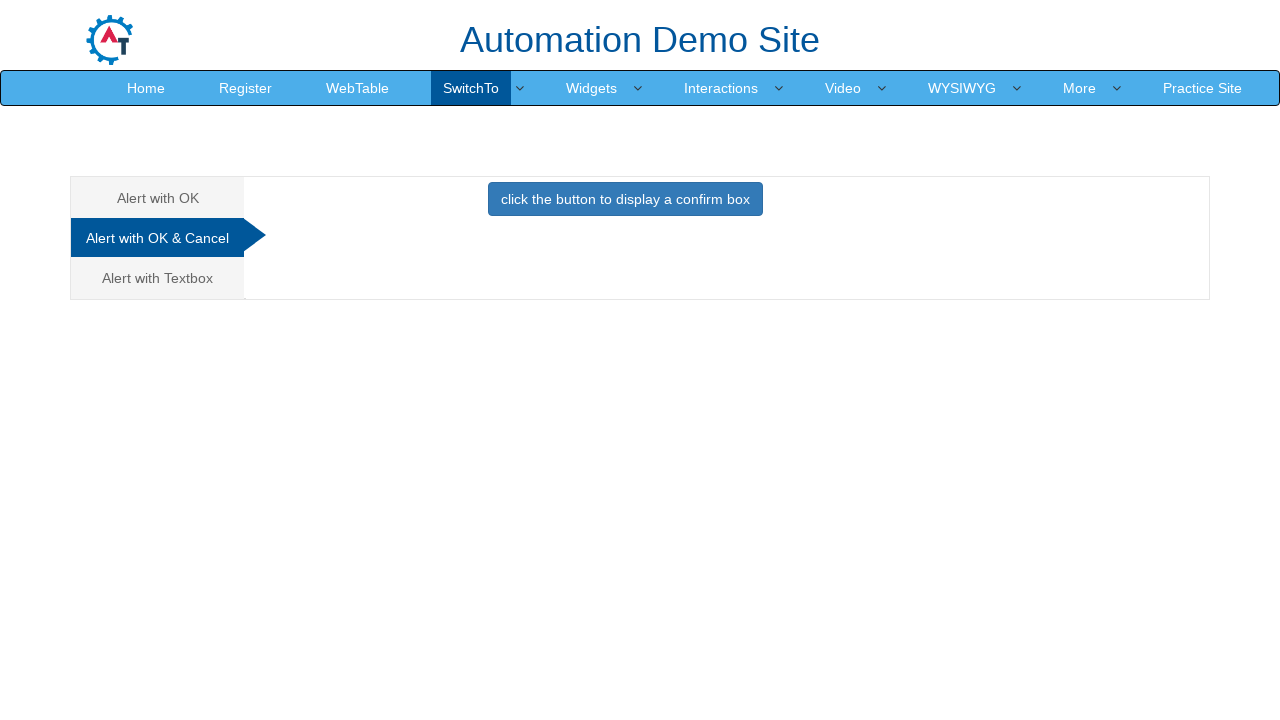

Clicked button to trigger confirm dialog at (625, 199) on xpath=//button[contains(@class, 'btn-primary')]
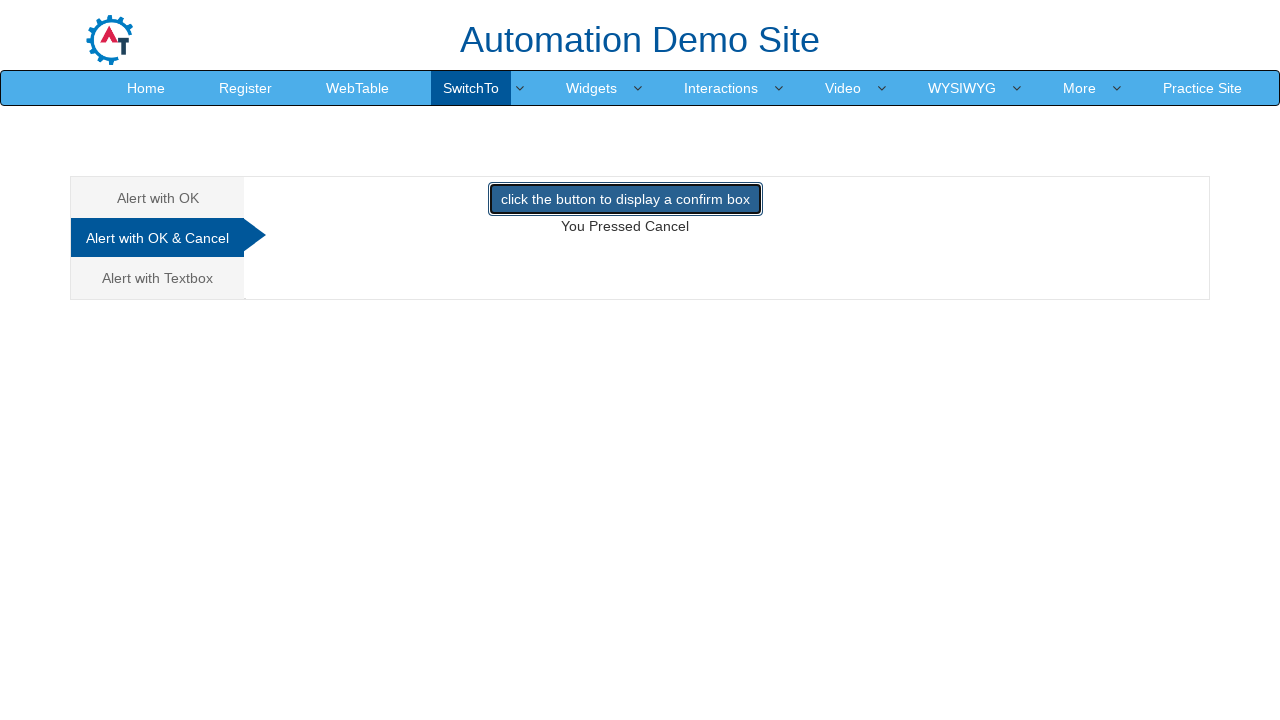

Dismissed confirm dialog by clicking cancel
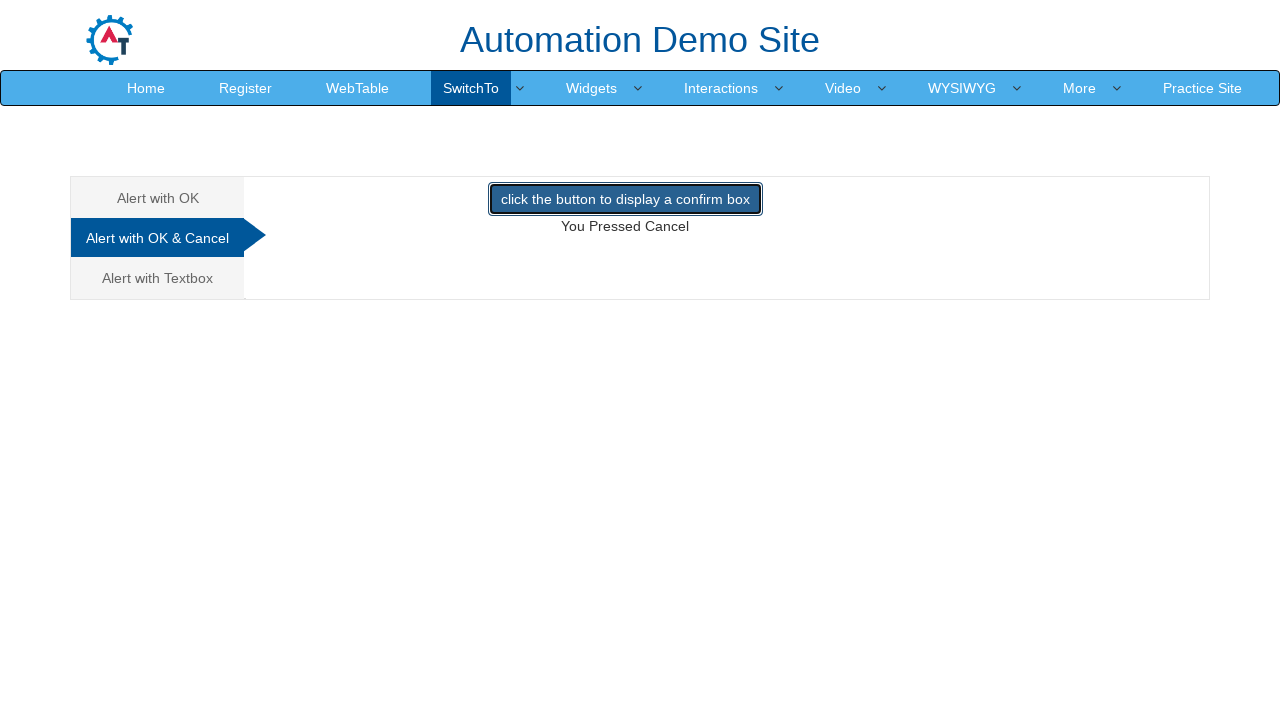

Opened another new browser tab/page
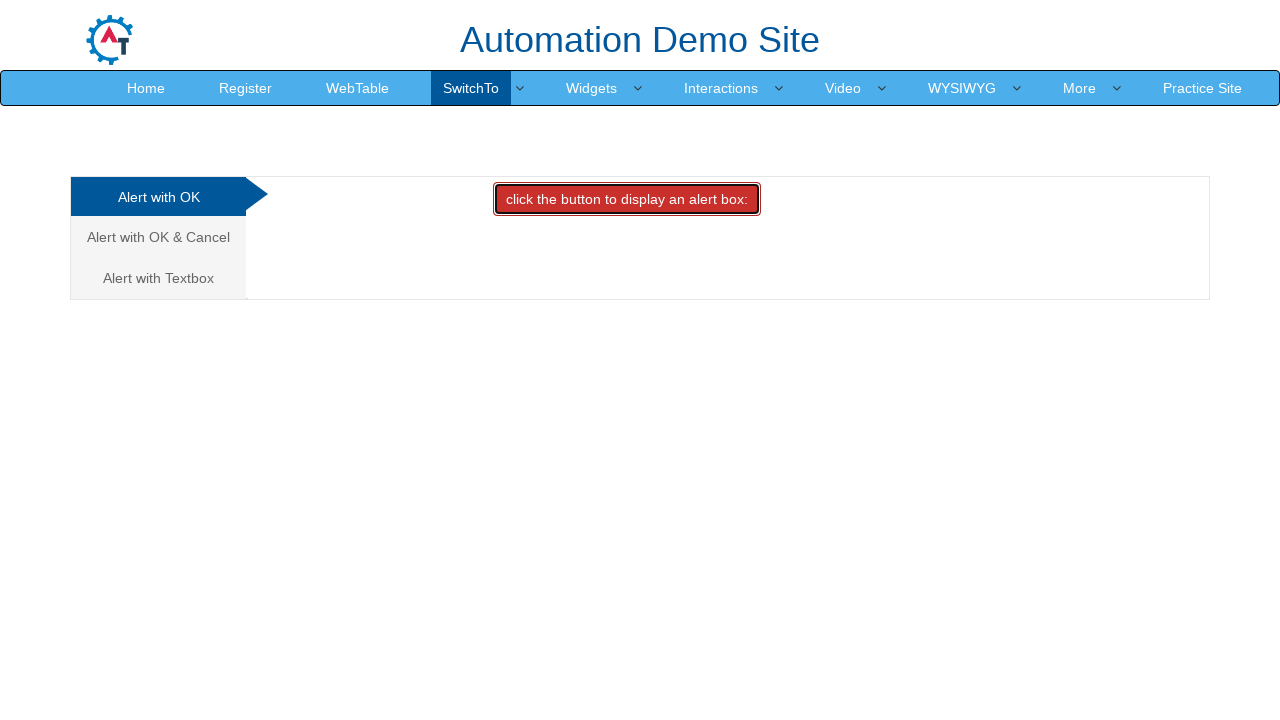

Navigated another page to alerts section URL
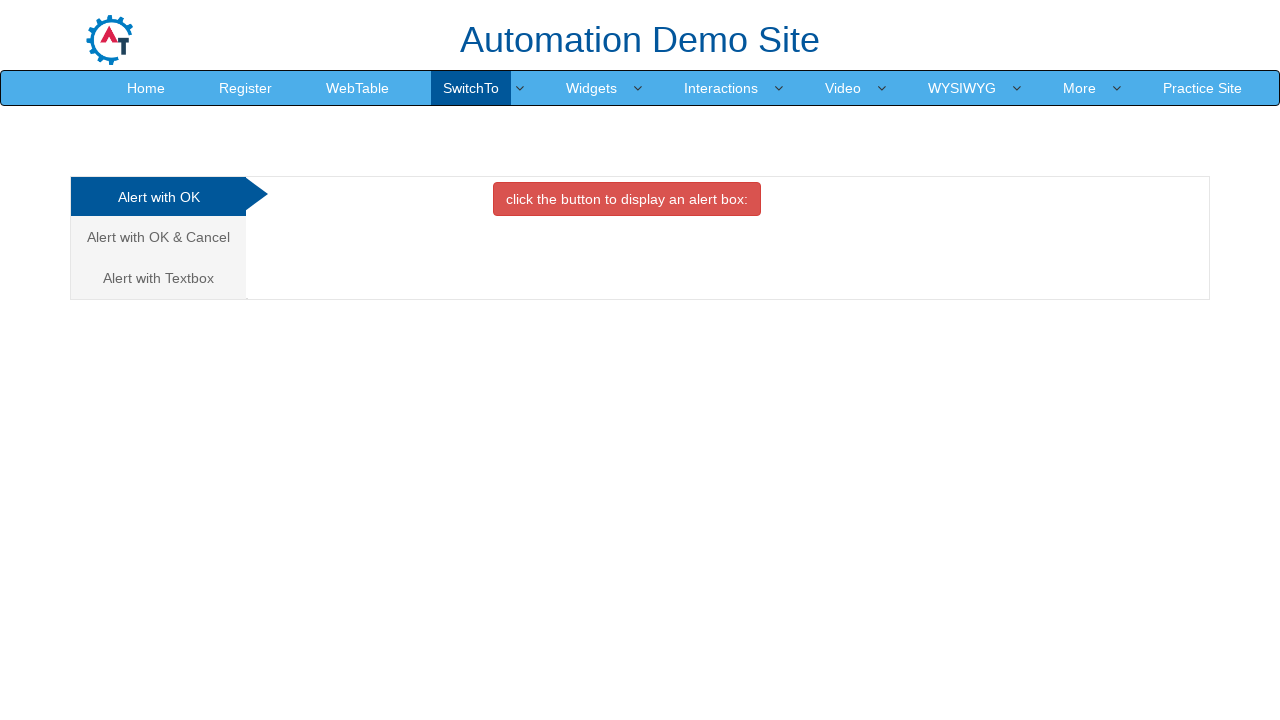

Clicked on Alert with Textbox option at (158, 278) on xpath=//a[text()='Alert with Textbox ']
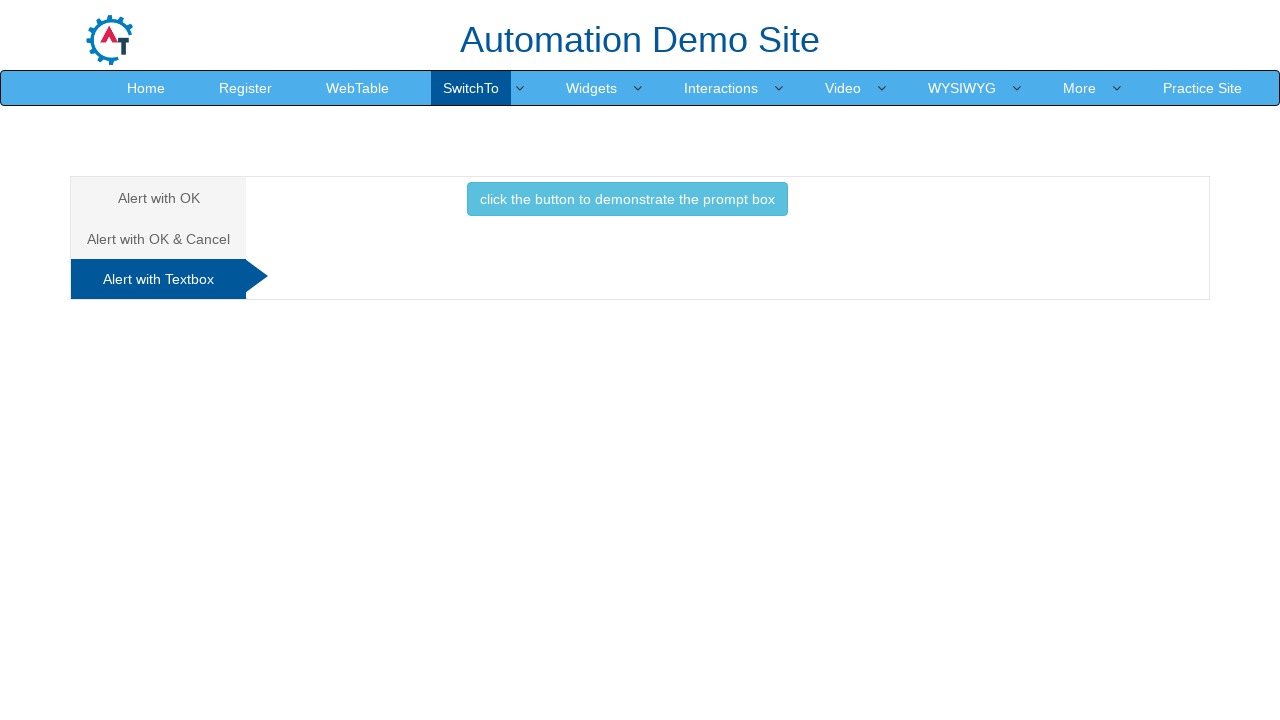

Clicked button to trigger prompt dialog at (627, 199) on xpath=//button[contains(@class, 'btn-info')]
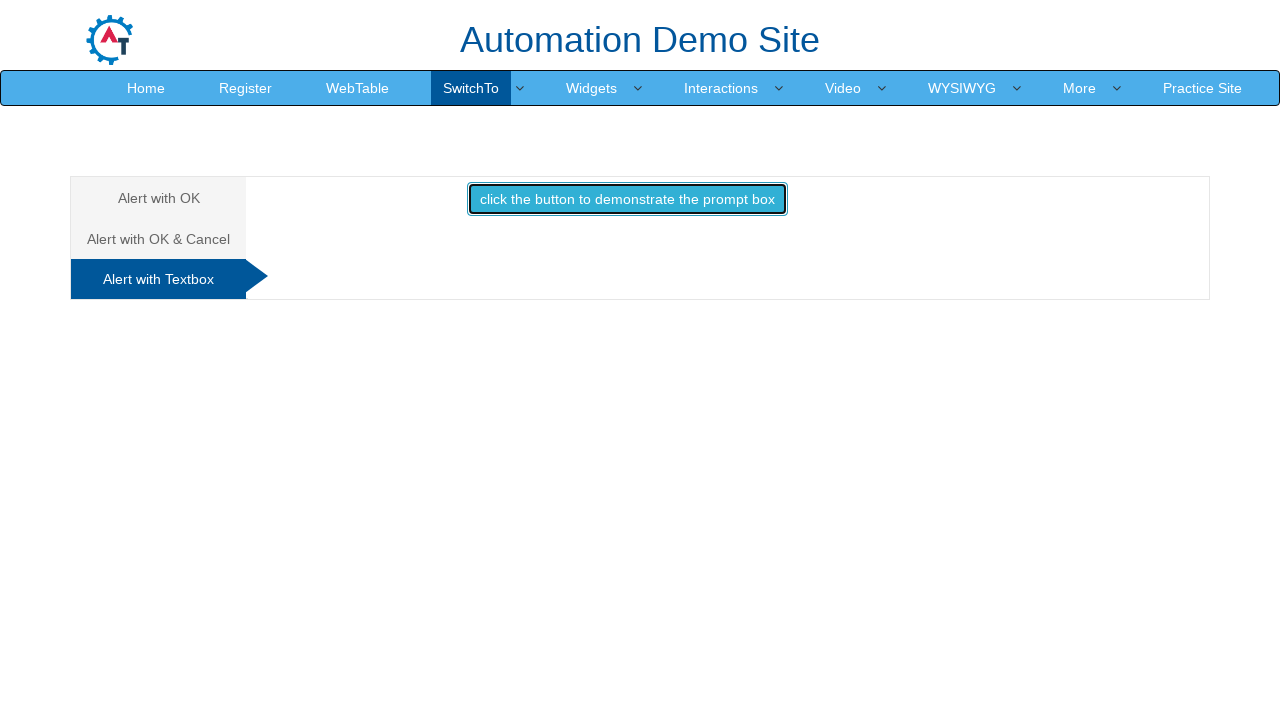

Accepted prompt dialog with text input 'Ура! Задание выполнено!'
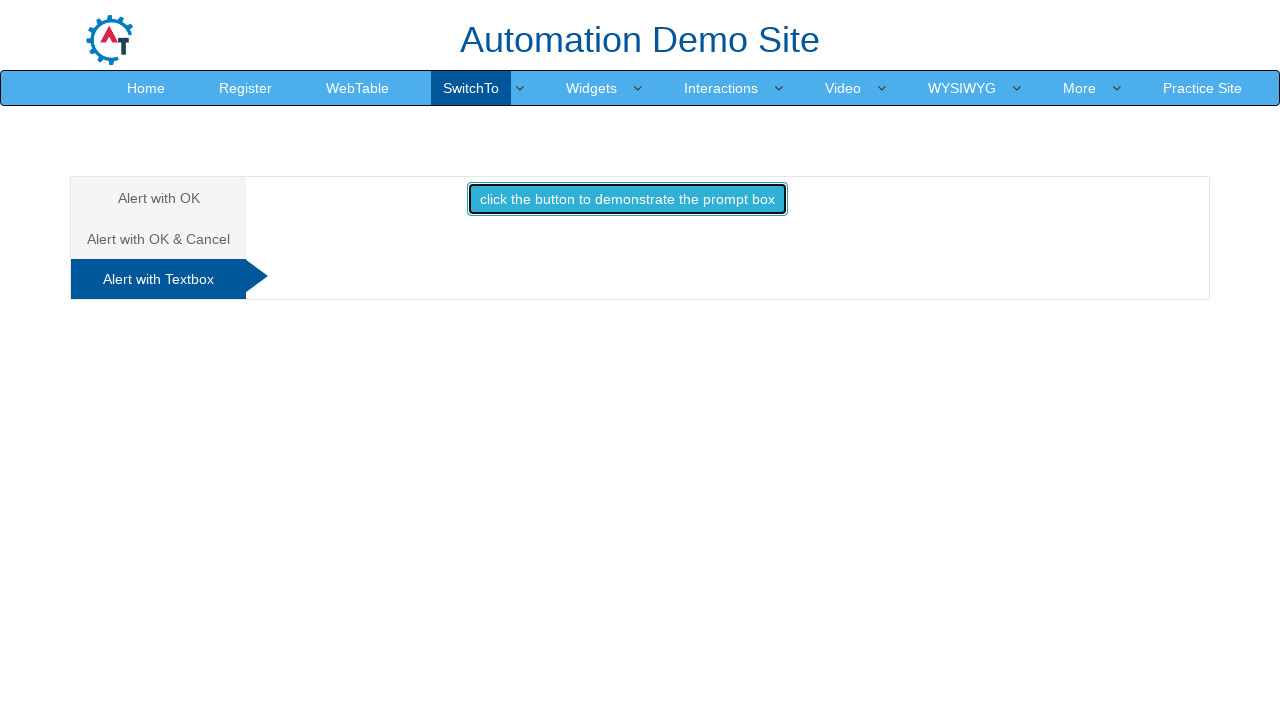

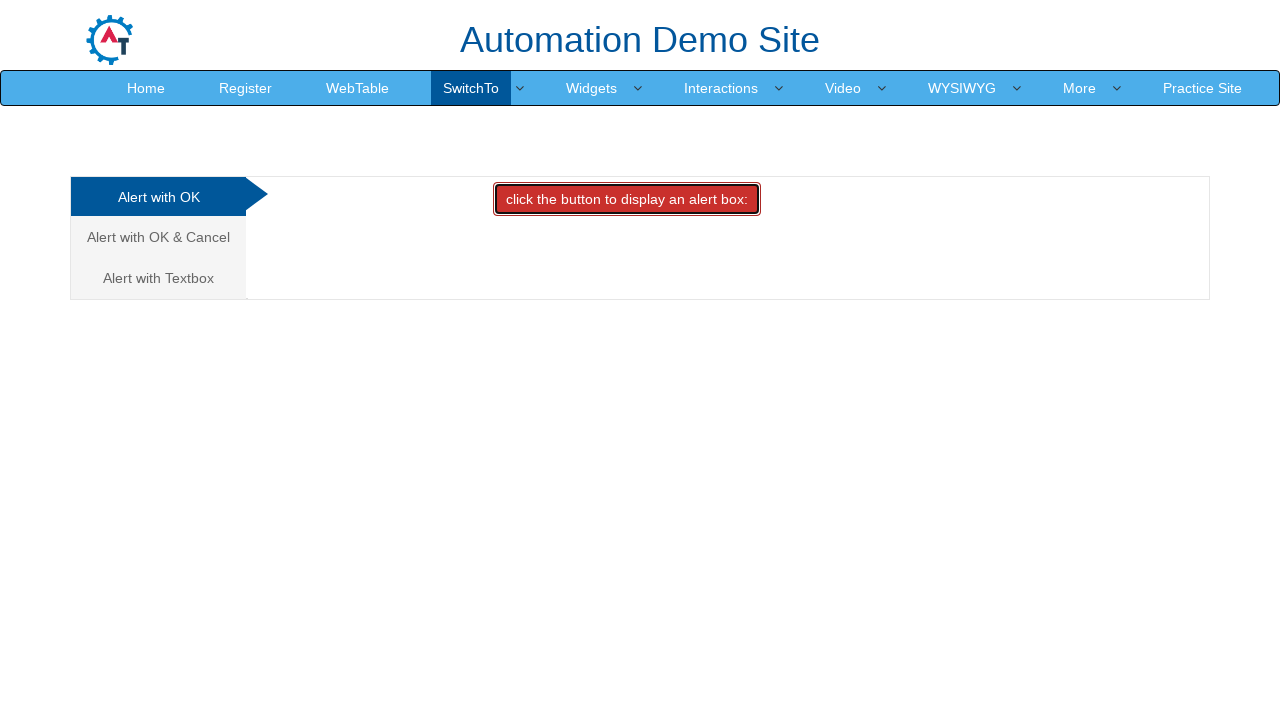